Tests a Selenium practice form by filling in first name, last name, selecting gender and experience radio buttons, choosing a profession checkbox, selecting continent and selenium commands from dropdowns.

Starting URL: https://www.techlistic.com/p/selenium-practice-form.html

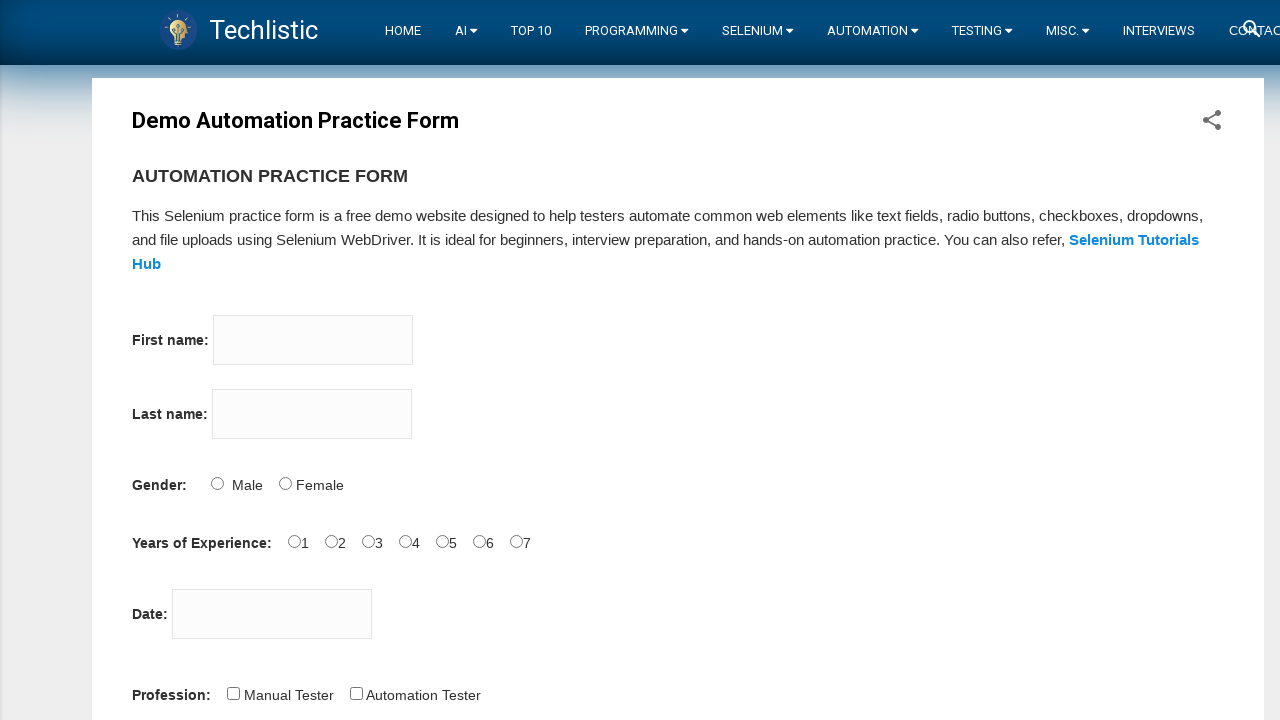

Filled first name field with 'shuvo' on input[name='firstname']
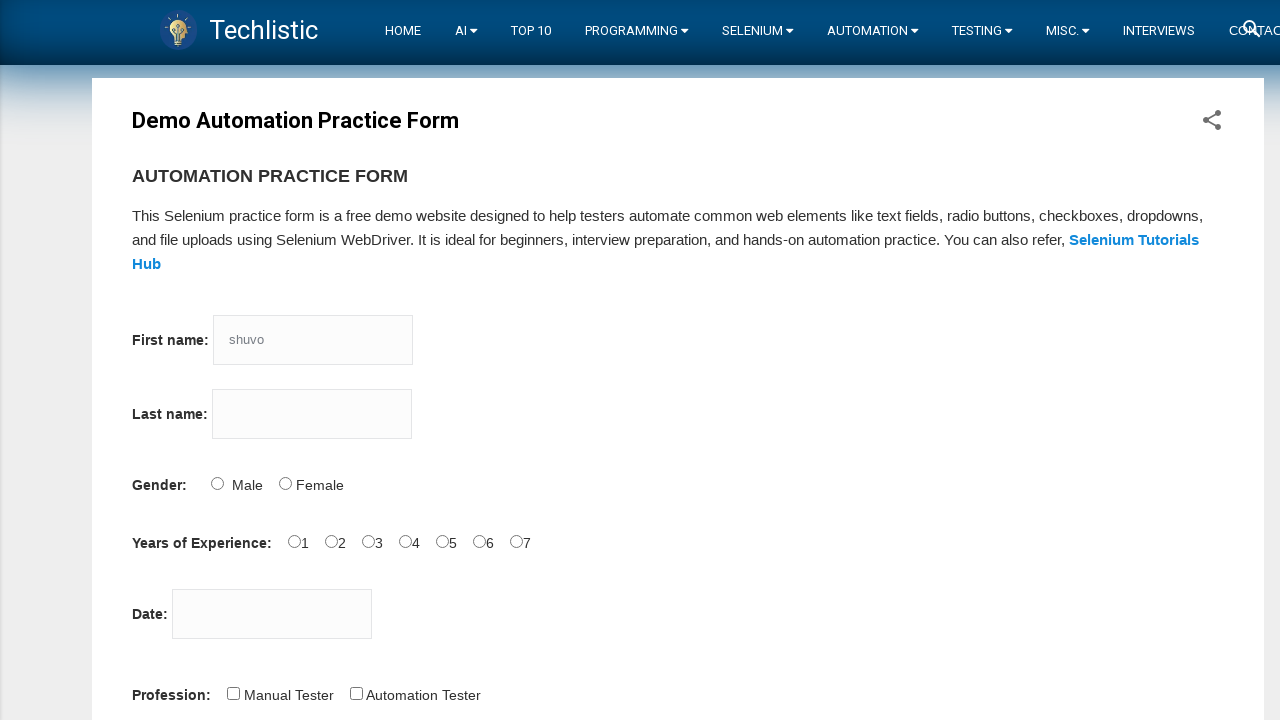

Filled last name field with 'Karmakar' on input[name='lastname']
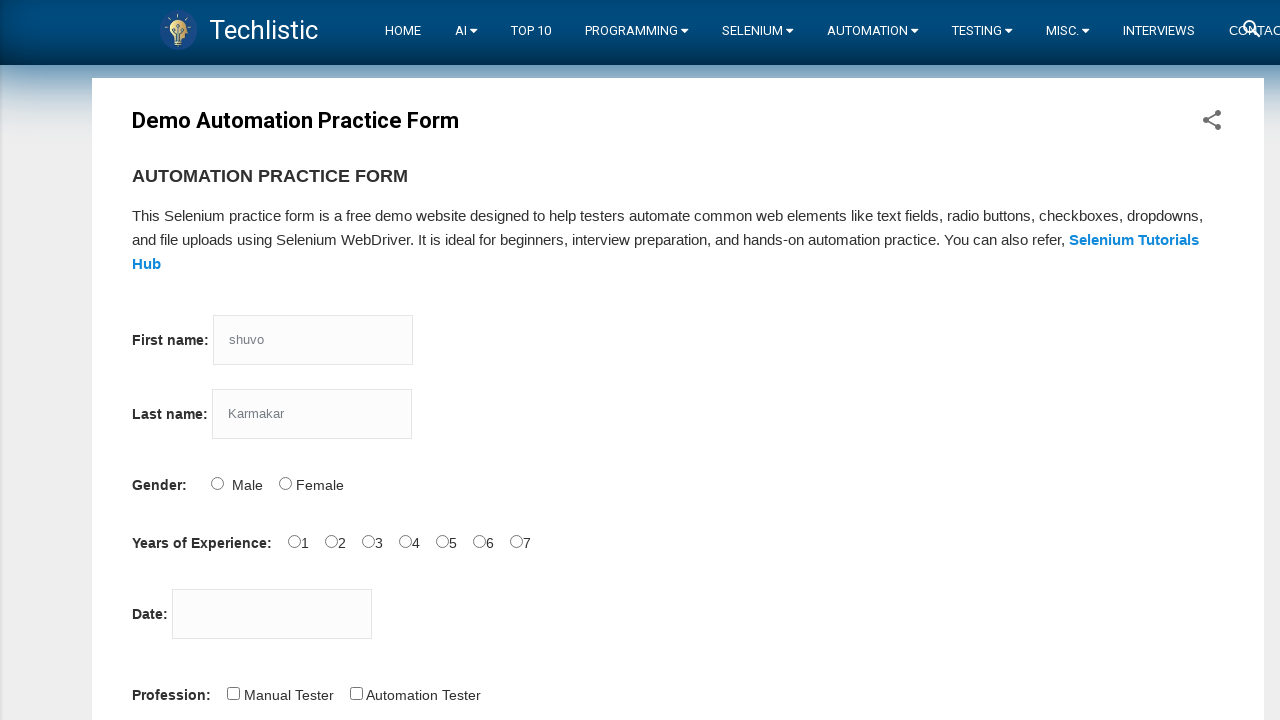

Selected Female gender radio button at (285, 483) on input[name='sex'] >> nth=1
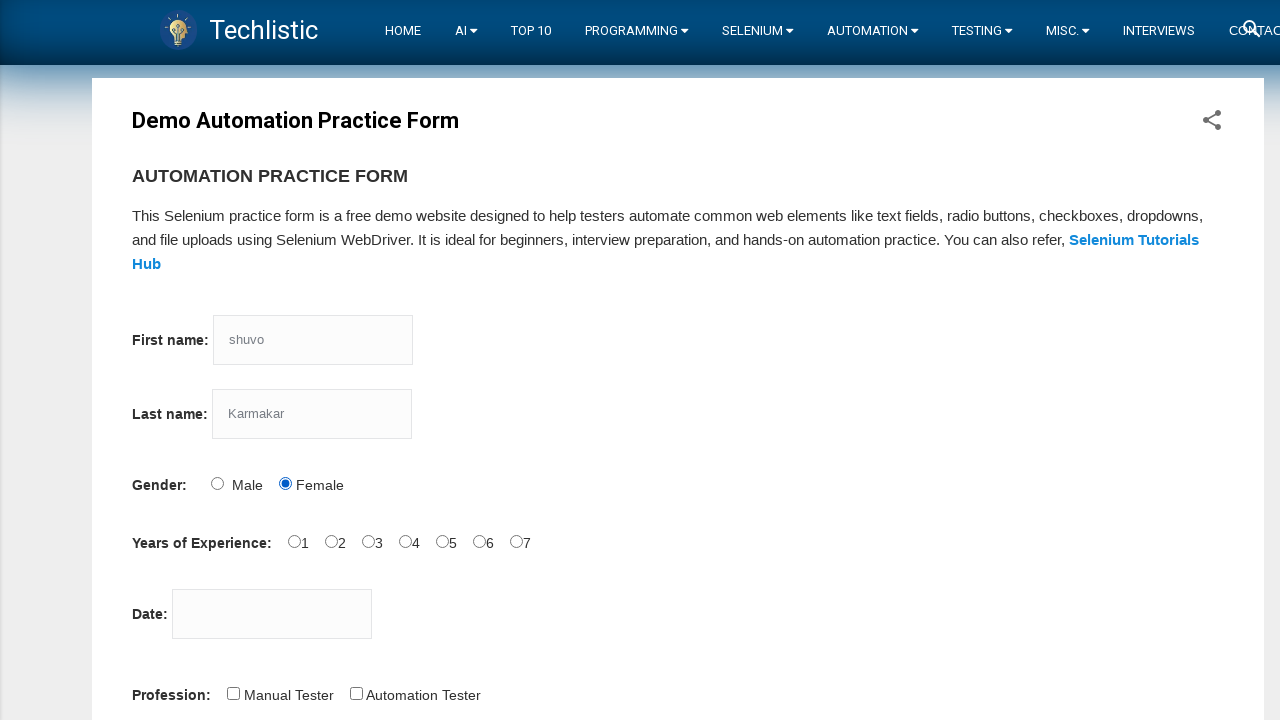

Selected 3 years experience radio button at (405, 541) on input[name='exp'] >> nth=3
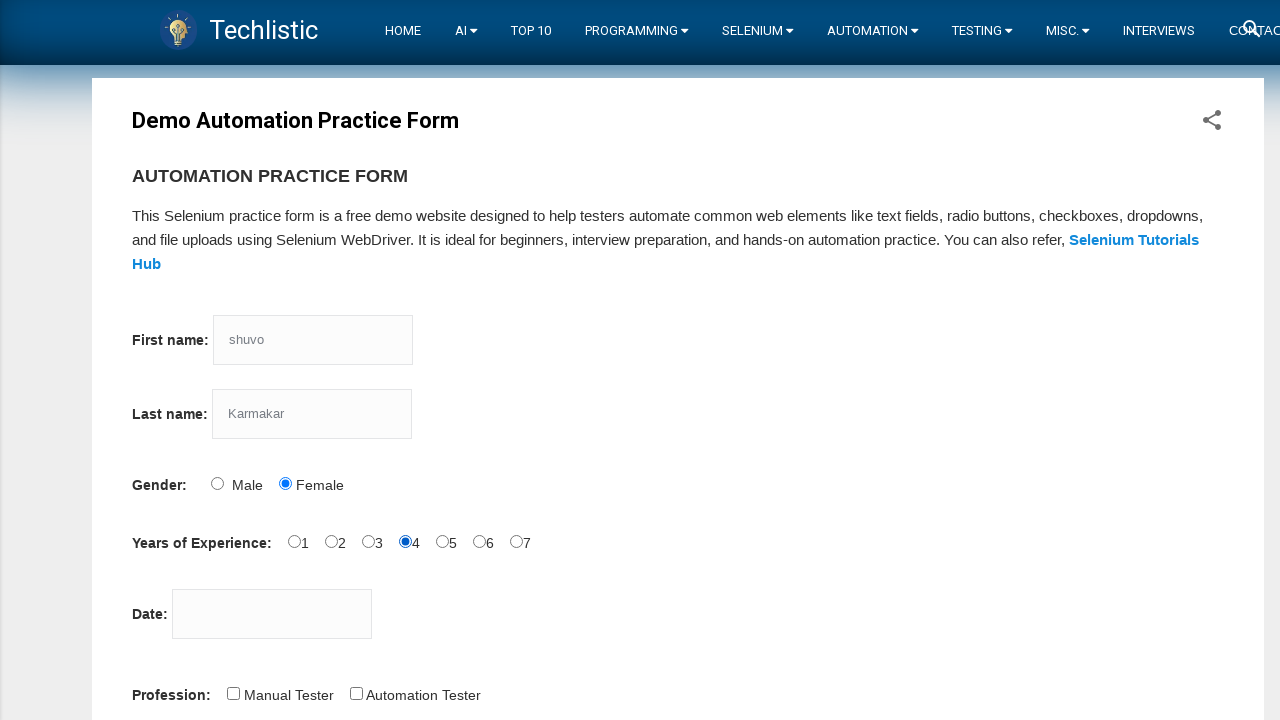

Selected Automation Tester profession checkbox at (356, 693) on input[name='profession'][value='Automation Tester']
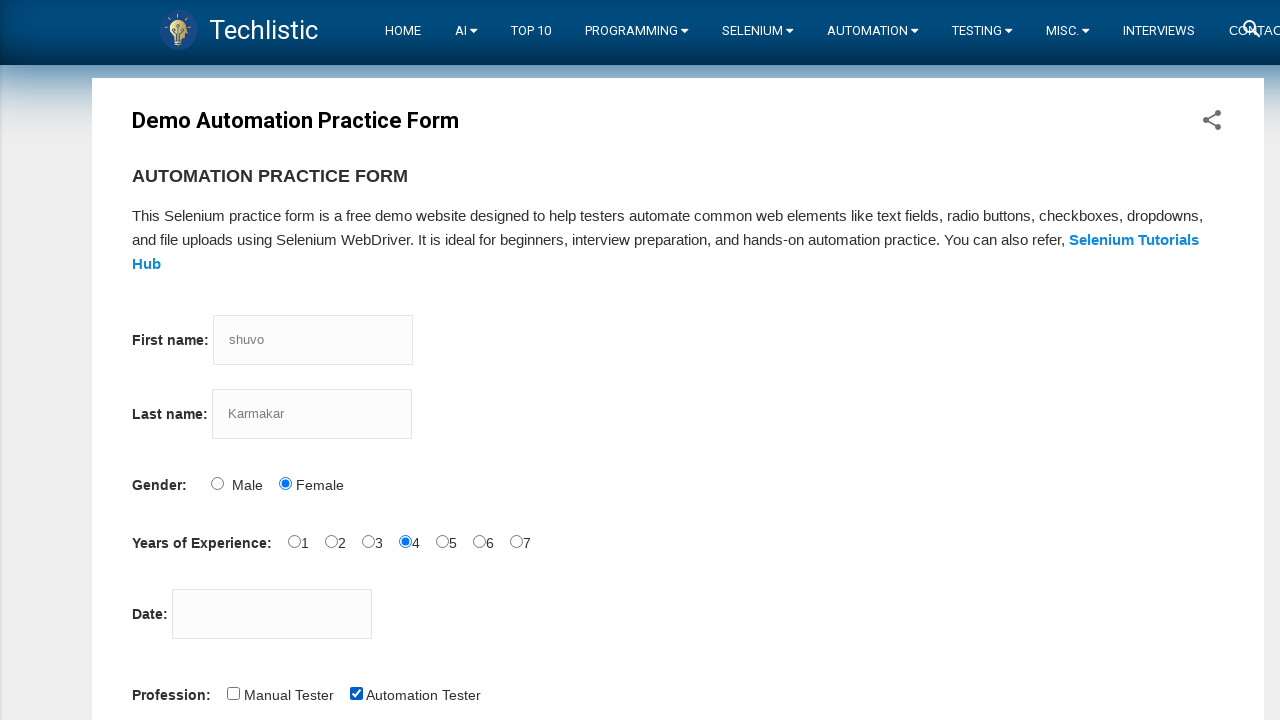

Selected Africa from continents dropdown on #continents
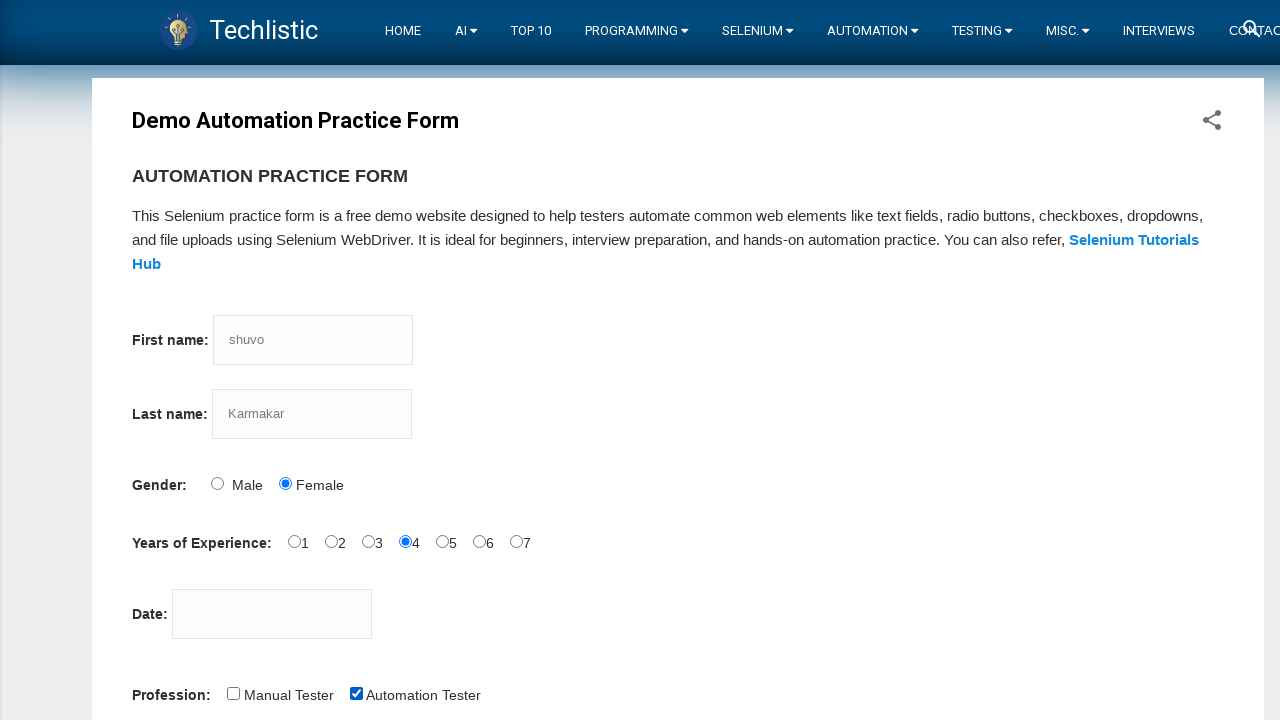

Selected WebElement Commands from selenium commands dropdown on select[name='selenium_commands']
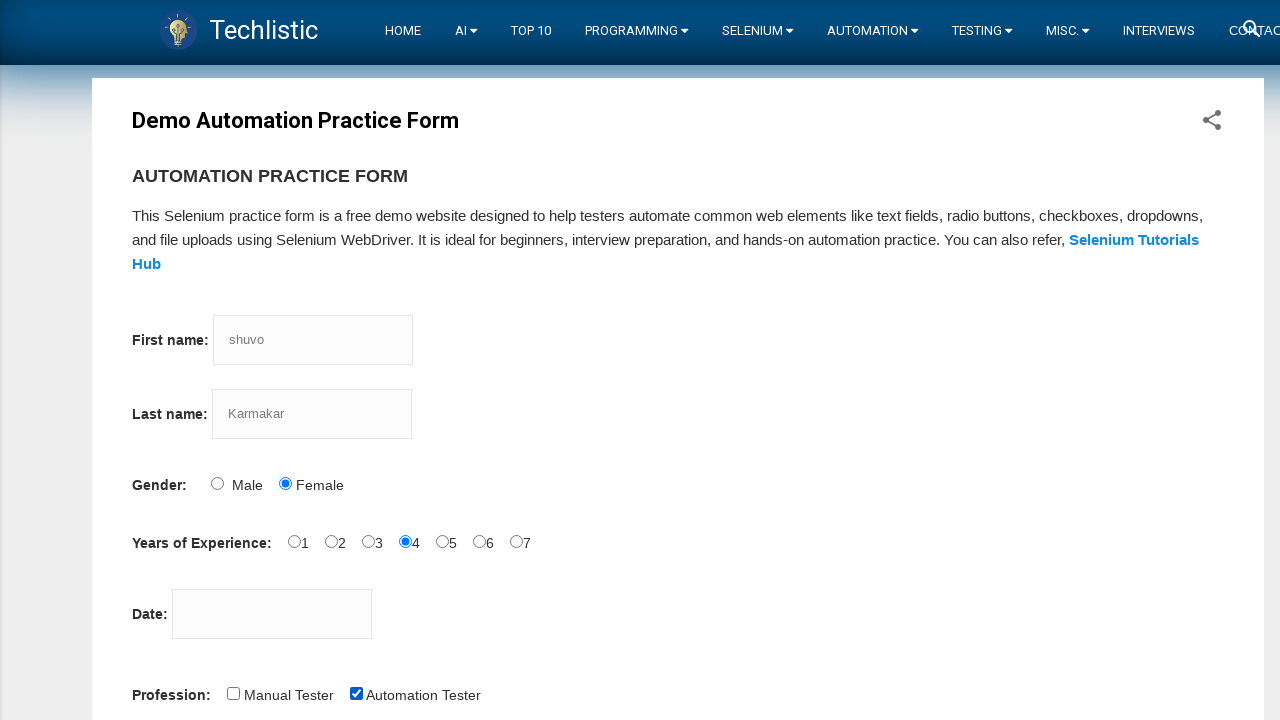

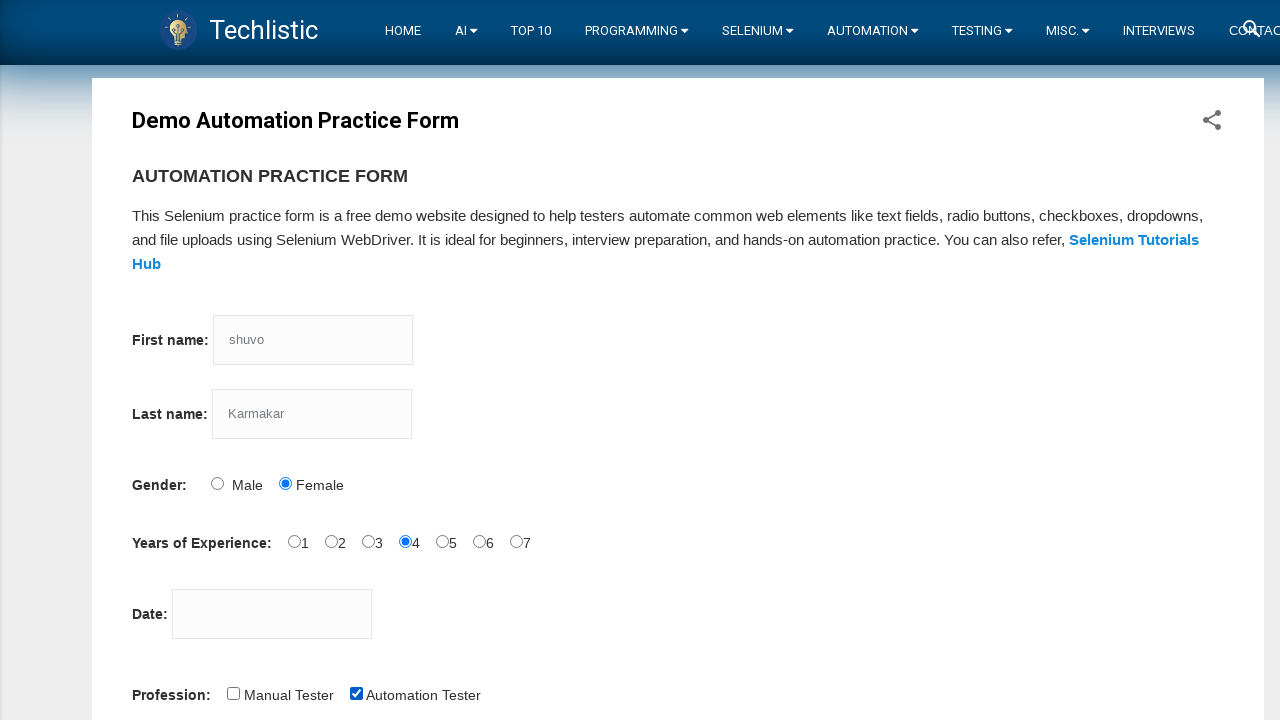